Right-clicks on the Downloads link and navigates through the context menu using keyboard actions to select the inspect element option

Starting URL: https://www.selenium.dev/downloads/

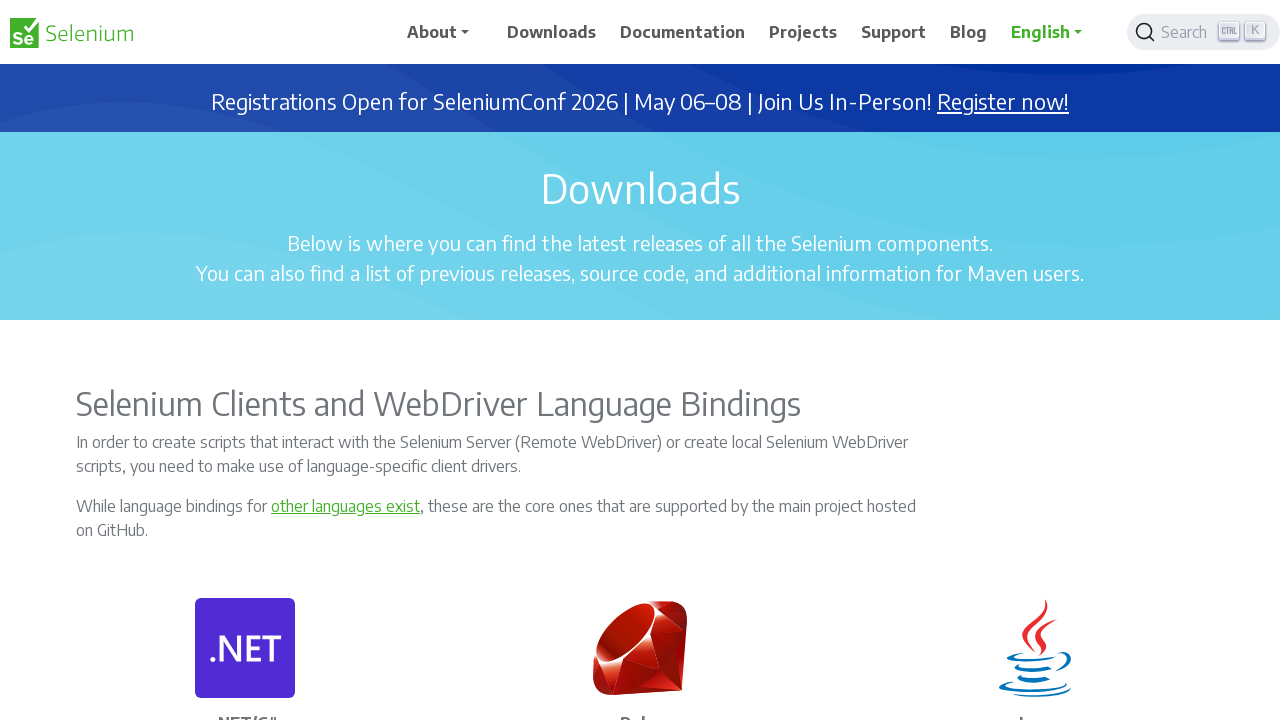

Located the Downloads link element
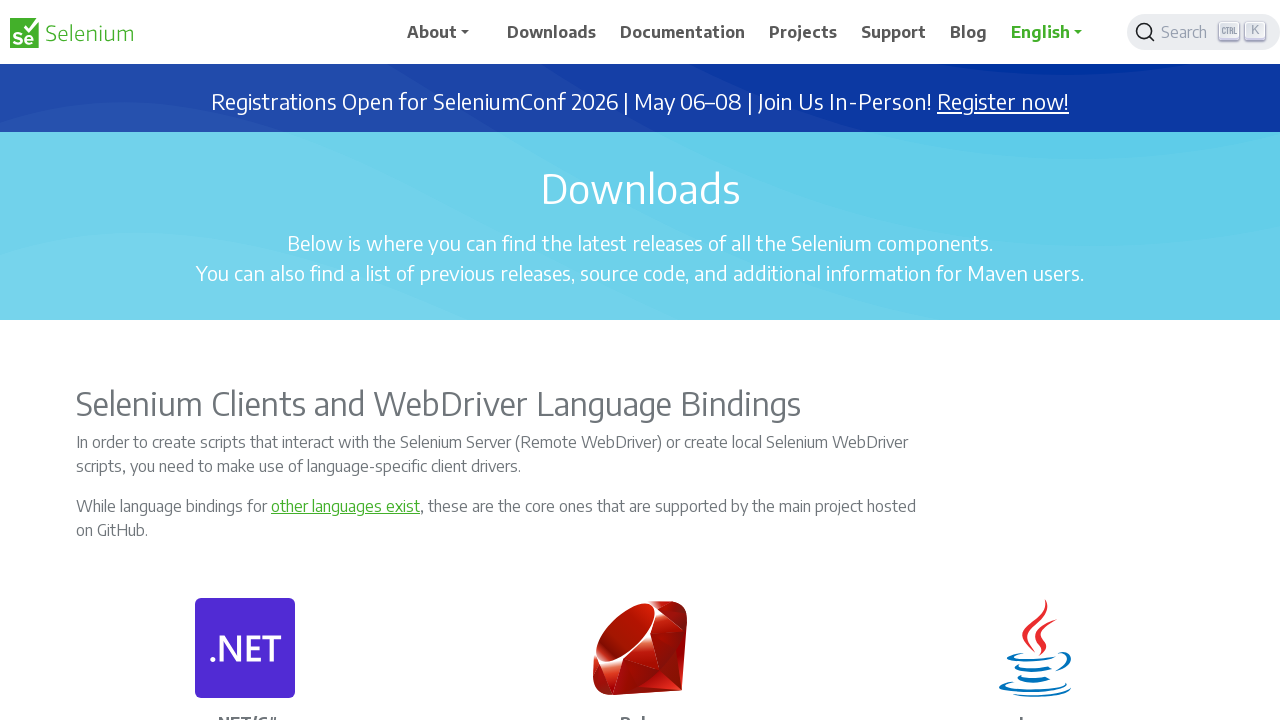

Right-clicked on the Downloads link to open context menu at (552, 32) on xpath=//a[.='Downloads']
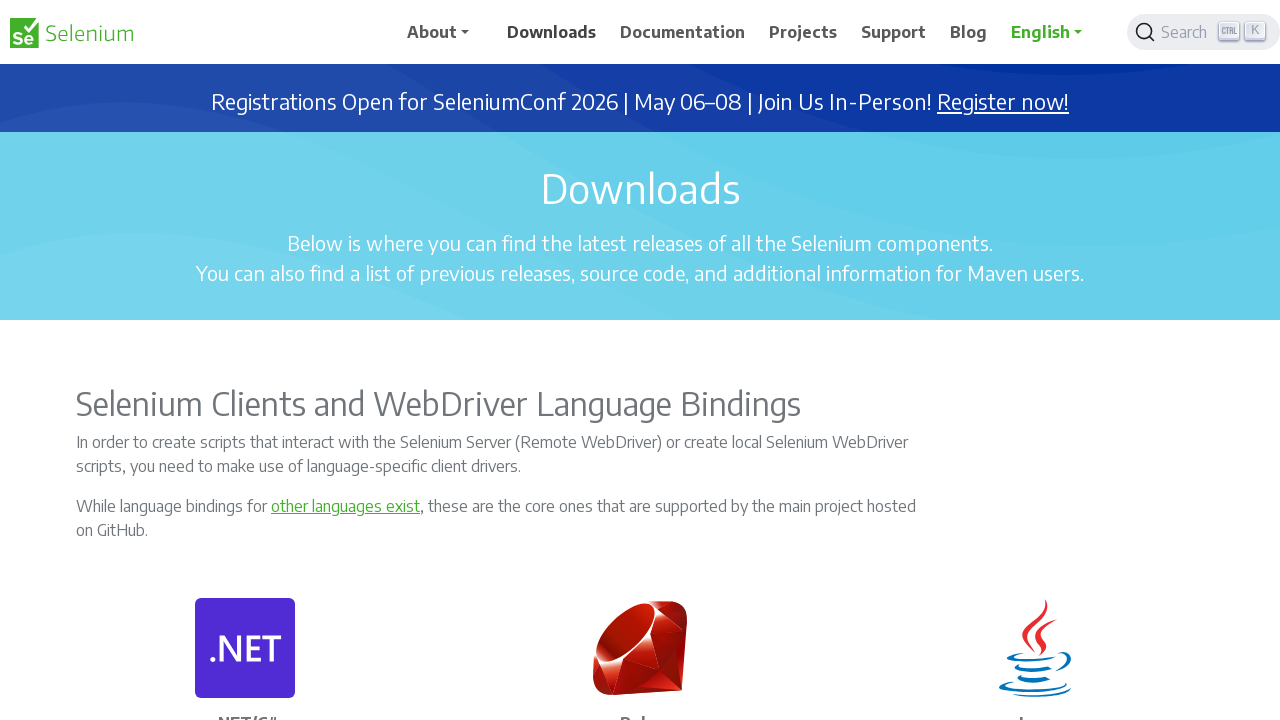

Pressed ArrowDown to navigate context menu (iteration 1/6)
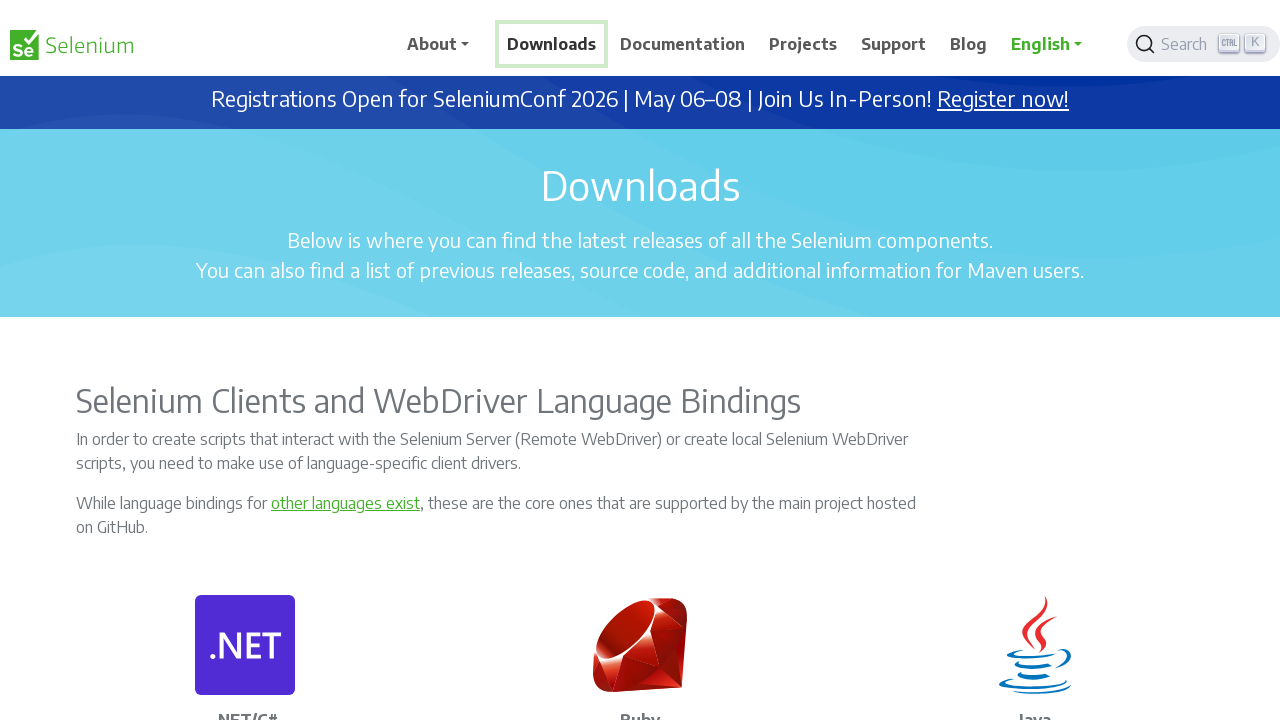

Pressed ArrowDown to navigate context menu (iteration 2/6)
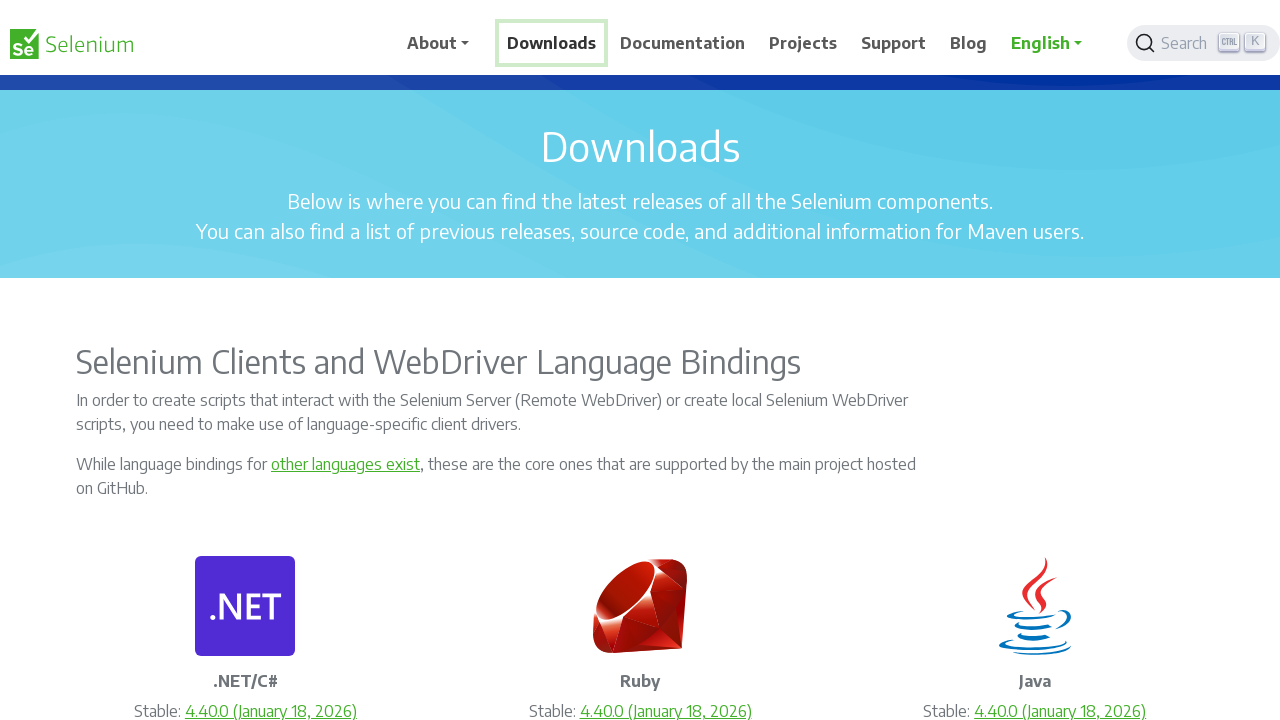

Pressed ArrowDown to navigate context menu (iteration 3/6)
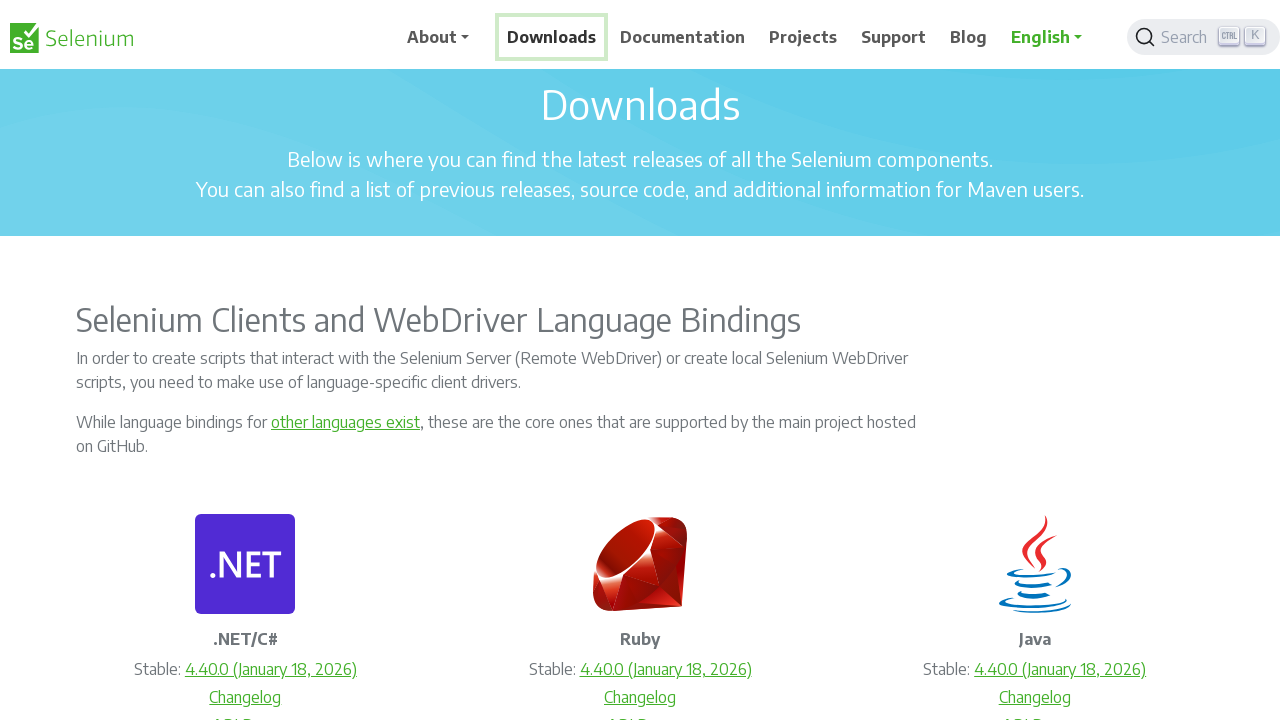

Pressed ArrowDown to navigate context menu (iteration 4/6)
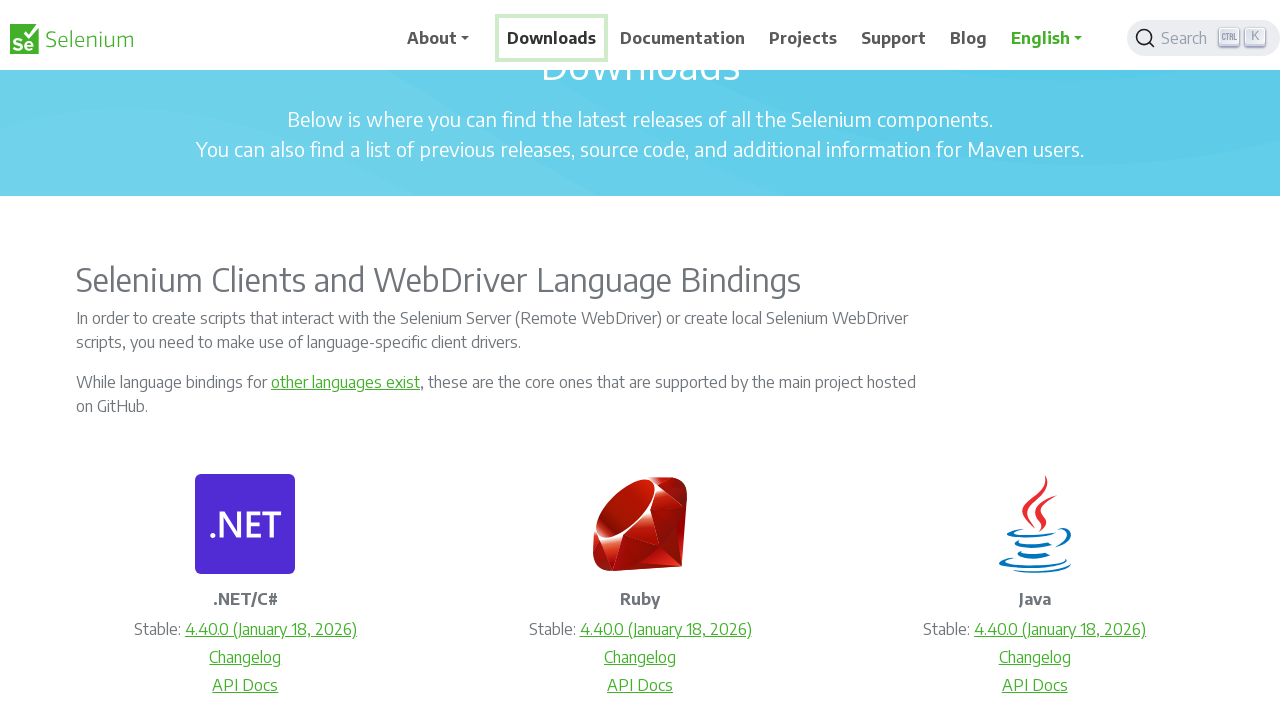

Pressed ArrowDown to navigate context menu (iteration 5/6)
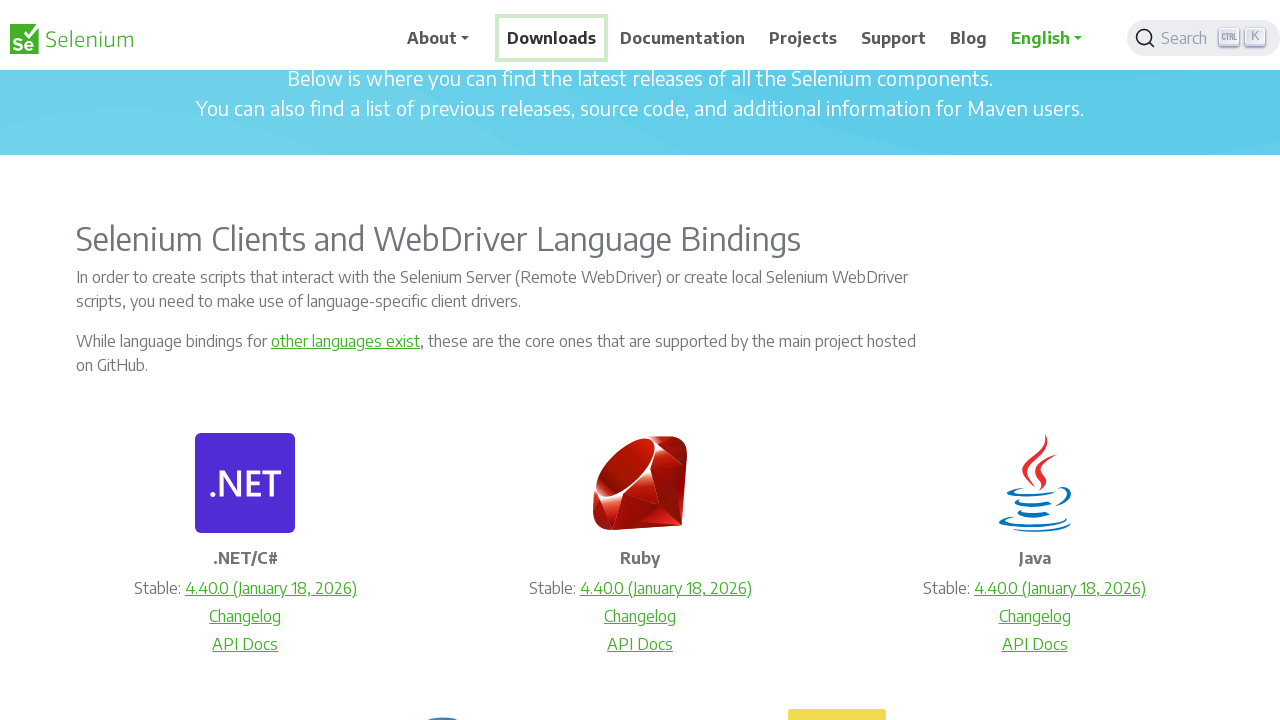

Pressed ArrowDown to navigate context menu (iteration 6/6)
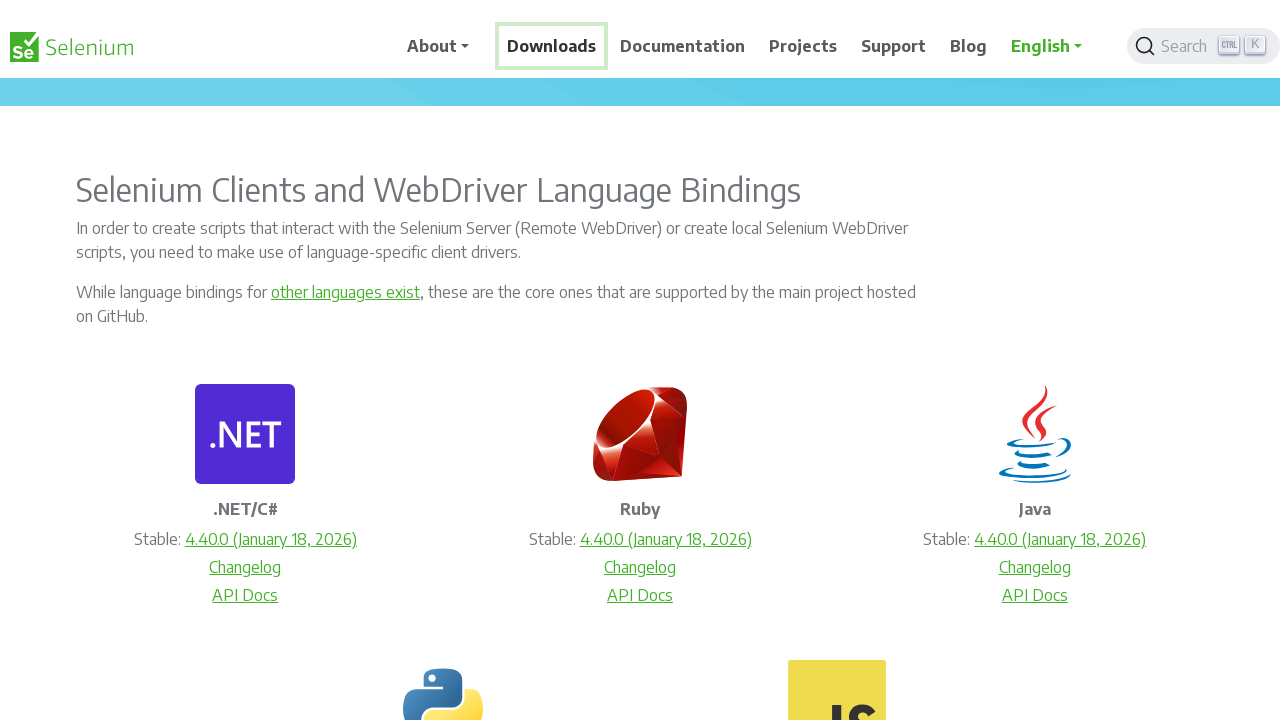

Pressed Enter to select the Inspect Element option
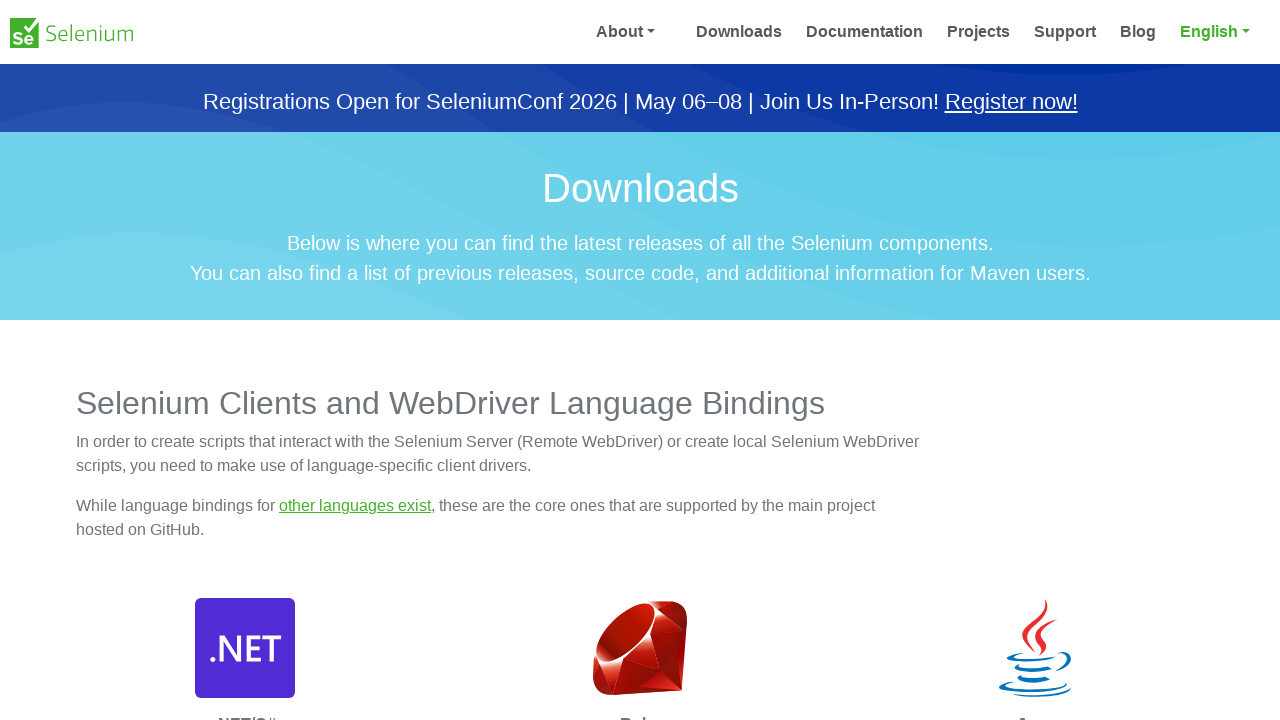

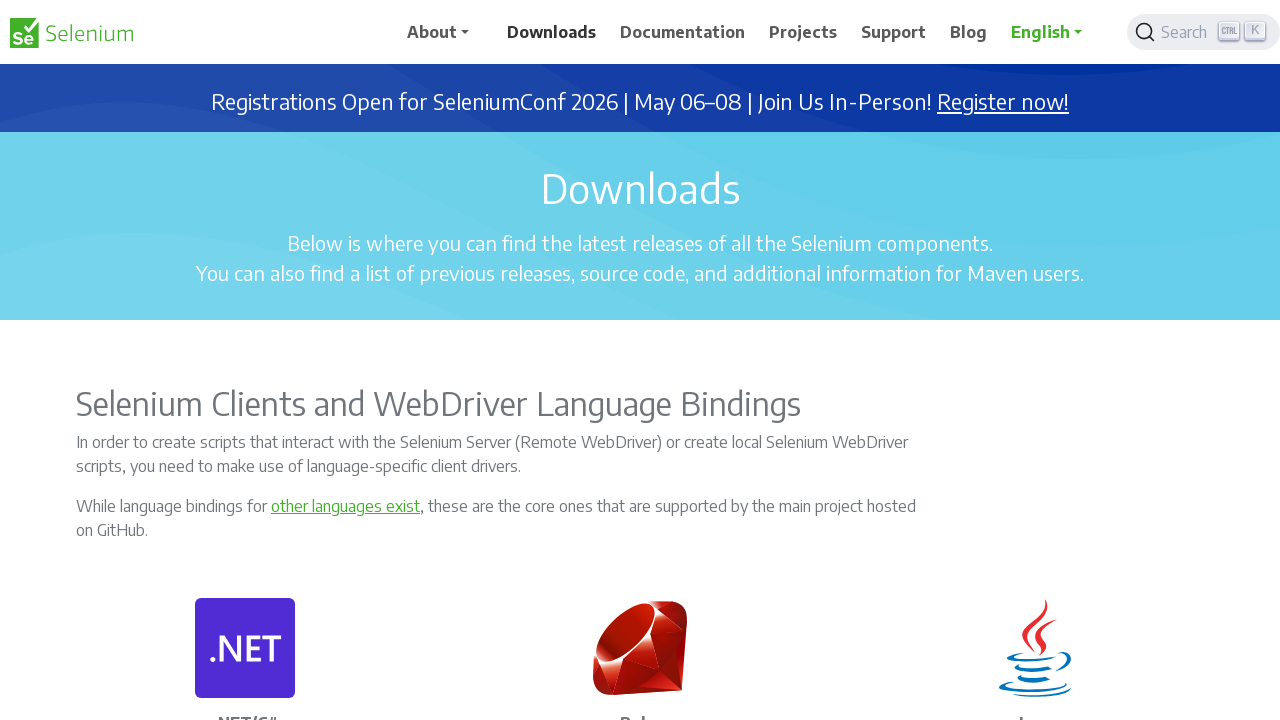